Tests double-click functionality by double-clicking a button and verifying the success message appears

Starting URL: https://demoqa.com/buttons

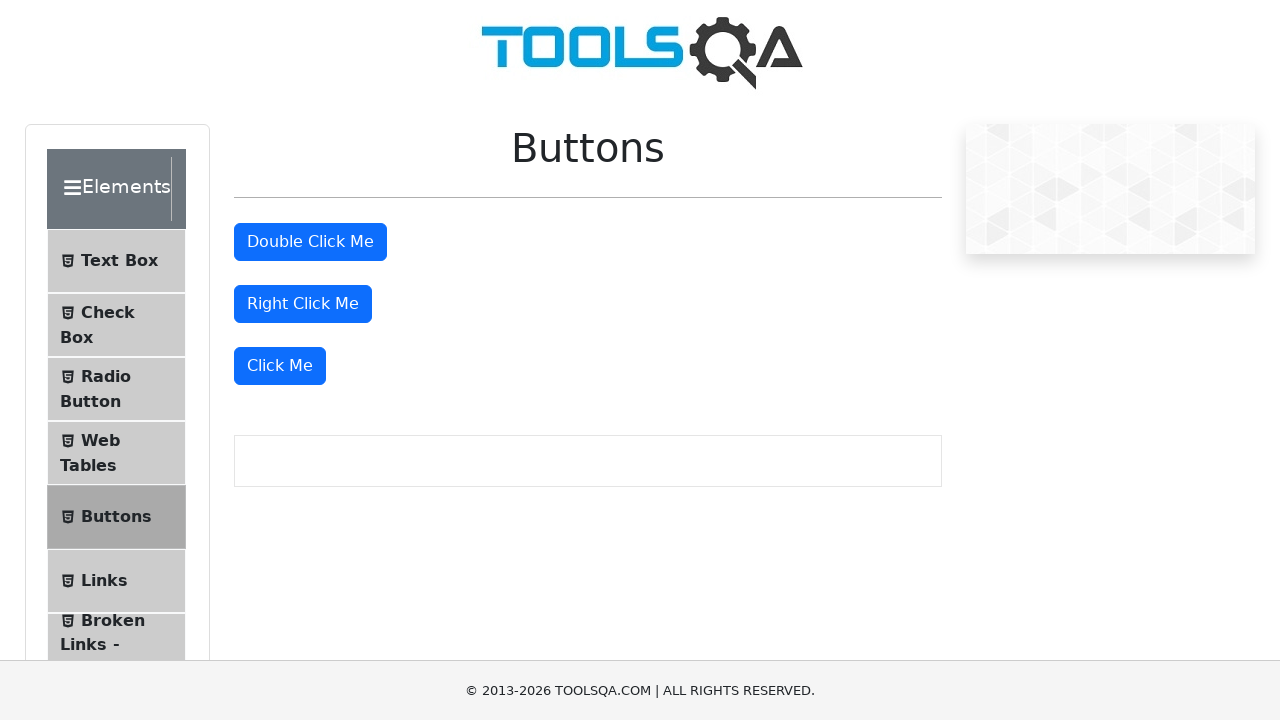

Located the double click button element
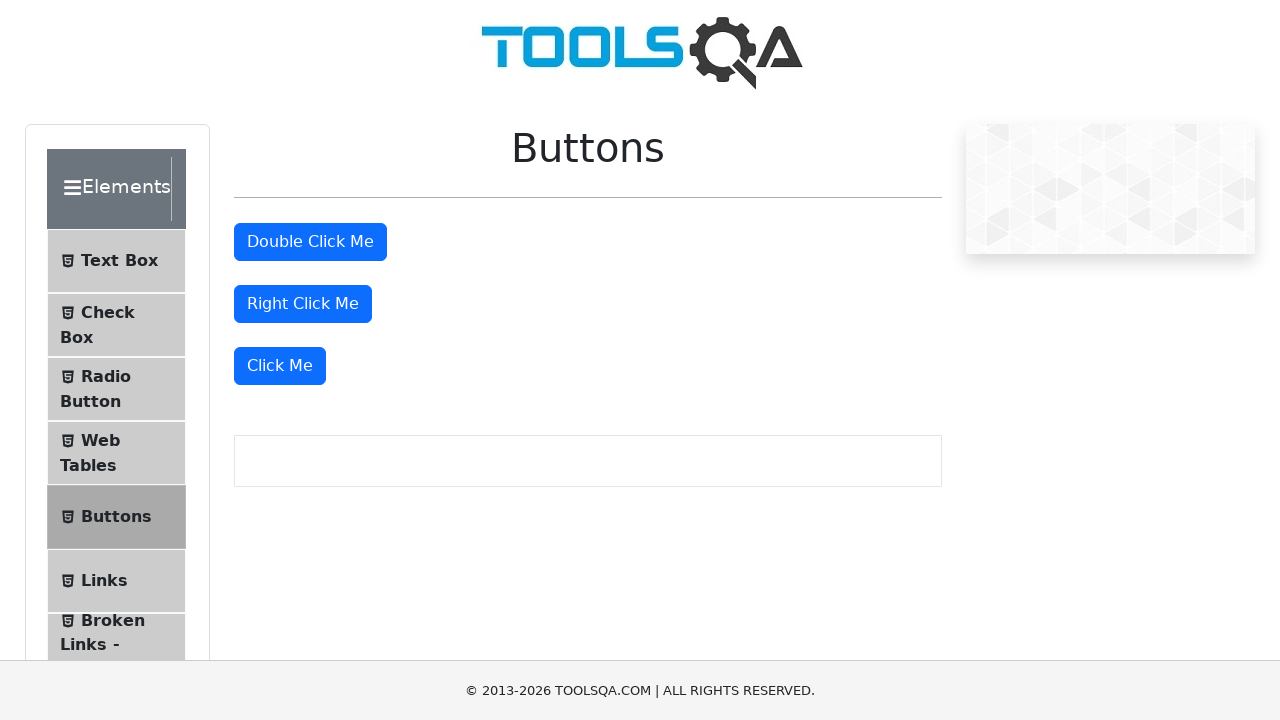

Scrolled double click button into view
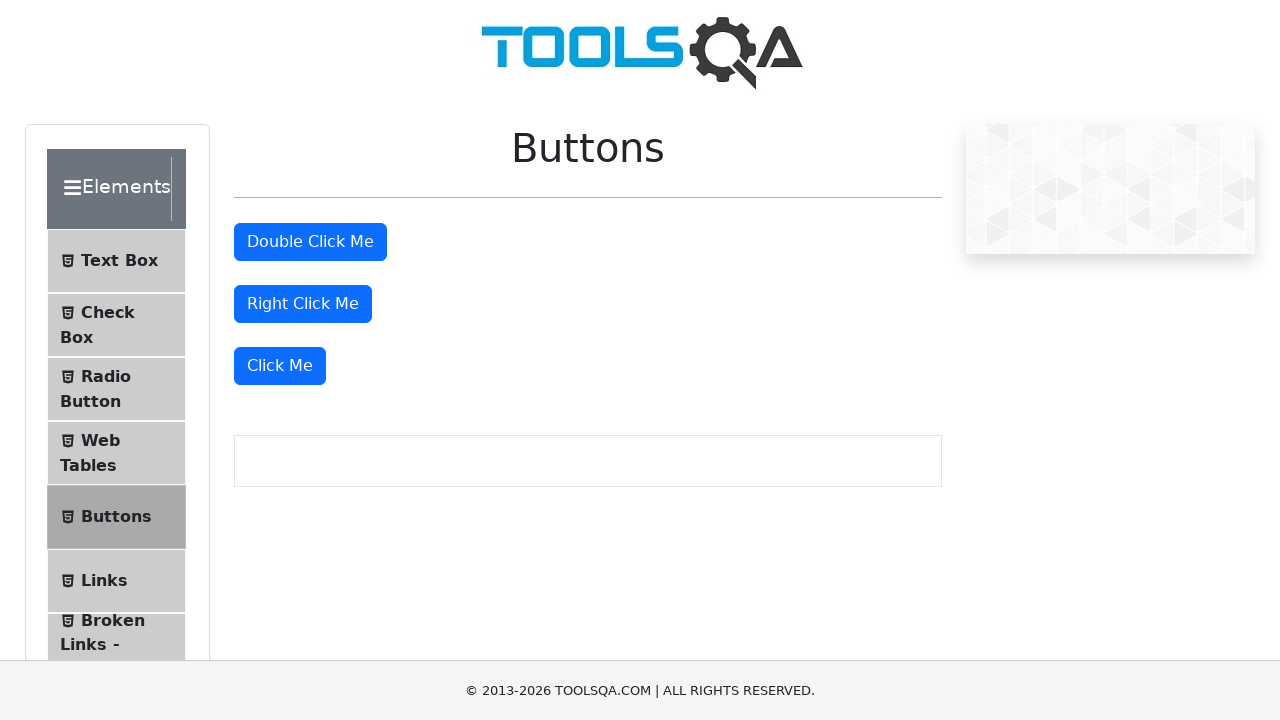

Double-clicked the button at (310, 242) on #doubleClickBtn
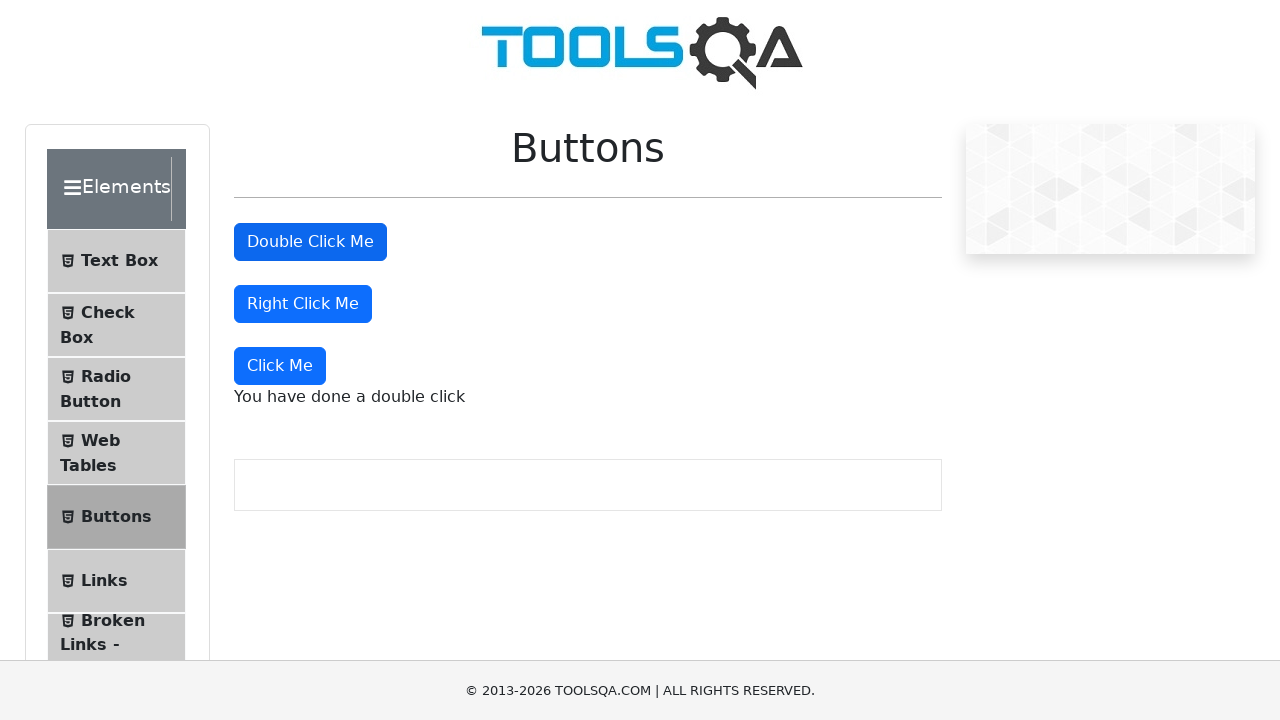

Verified success message appeared after double-click
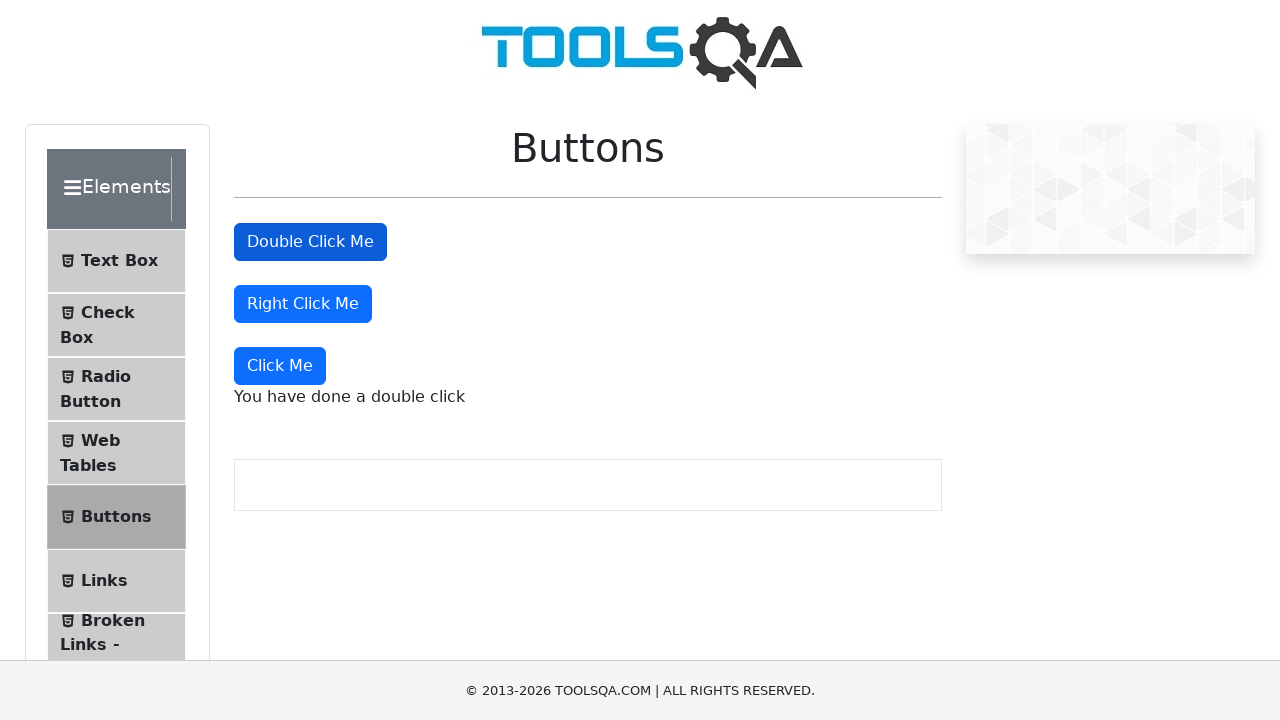

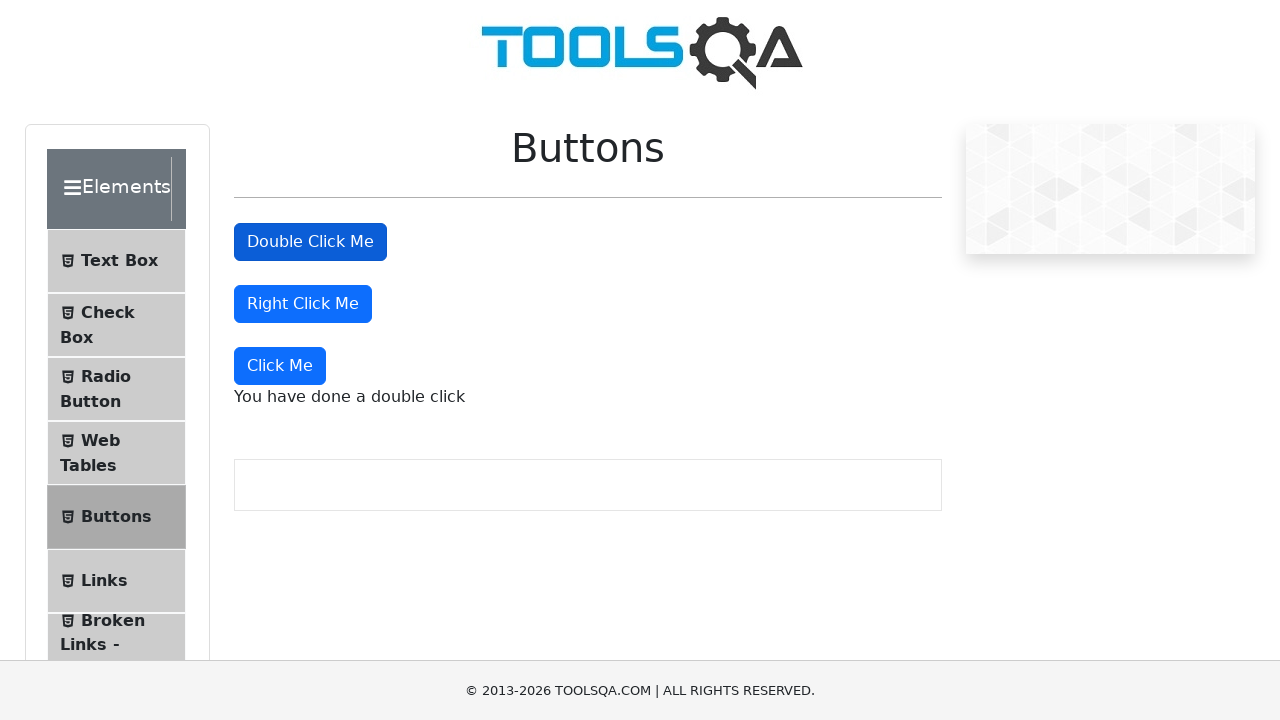